Tests alert handling by clicking a submit button that triggers an alert dialog and accepting it

Starting URL: https://www.bookshopofindia.com/booknotfound.asp

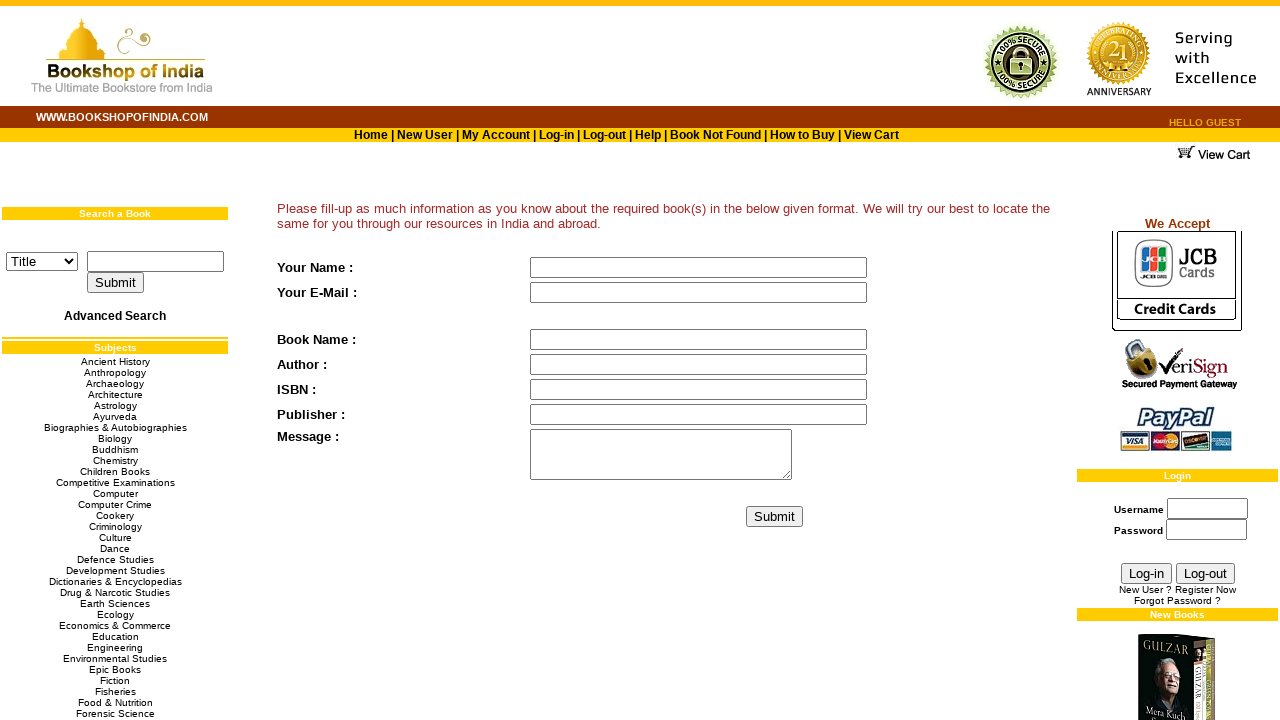

Clicked submit button to trigger alert dialog at (775, 516) on input[name='btnSubmit']
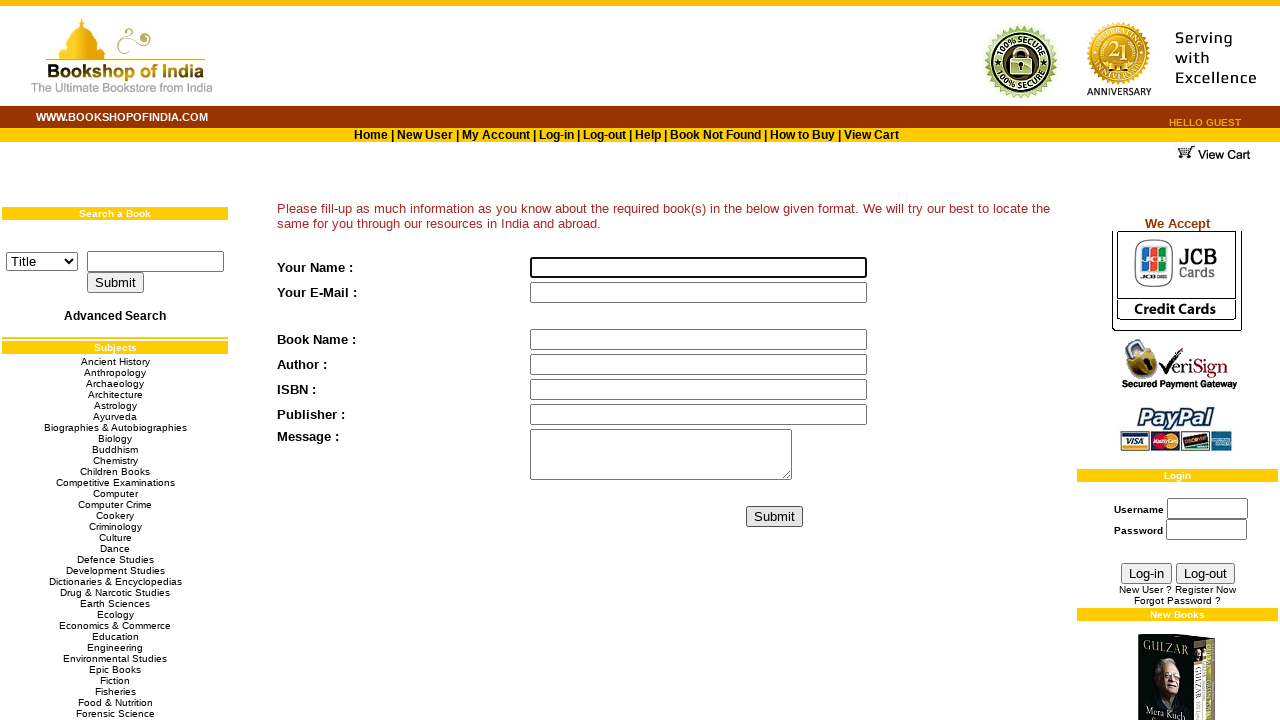

Set up alert handler to accept dialog
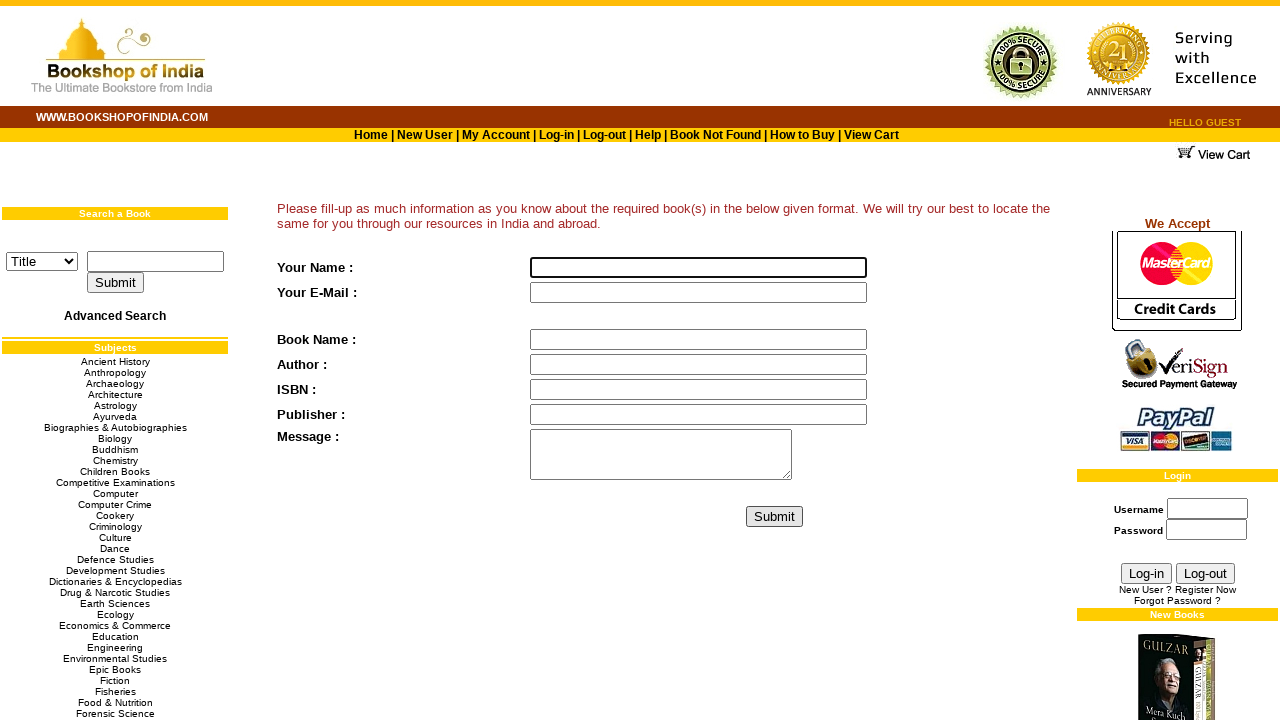

Waited for alert processing to complete
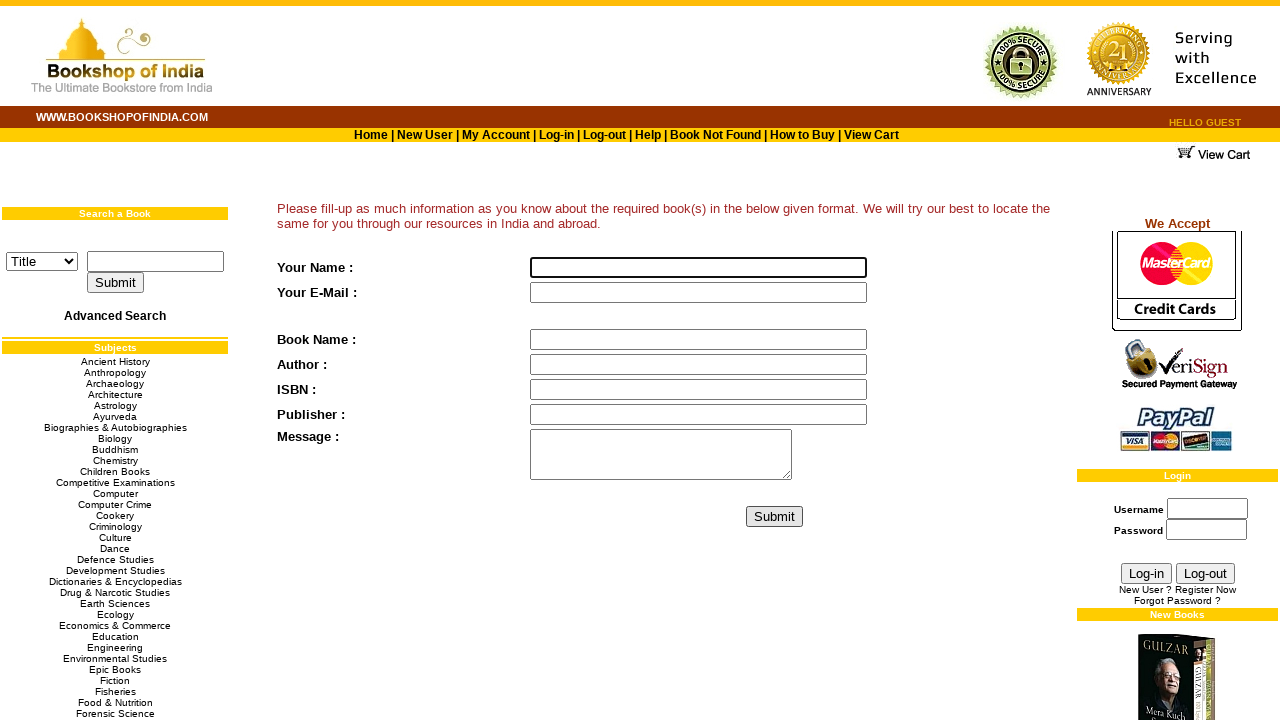

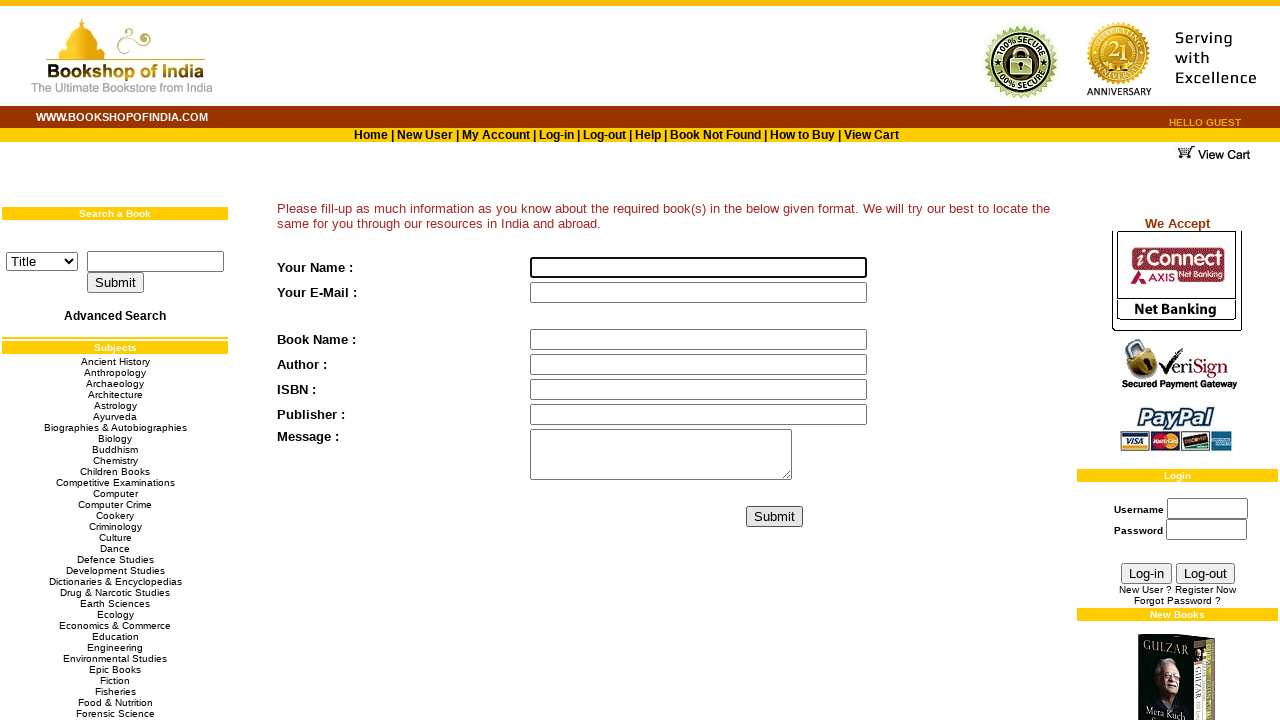